Tests searching for a customer by post code using the search input field

Starting URL: https://www.globalsqa.com/angularJs-protractor/BankingProject/#/manager

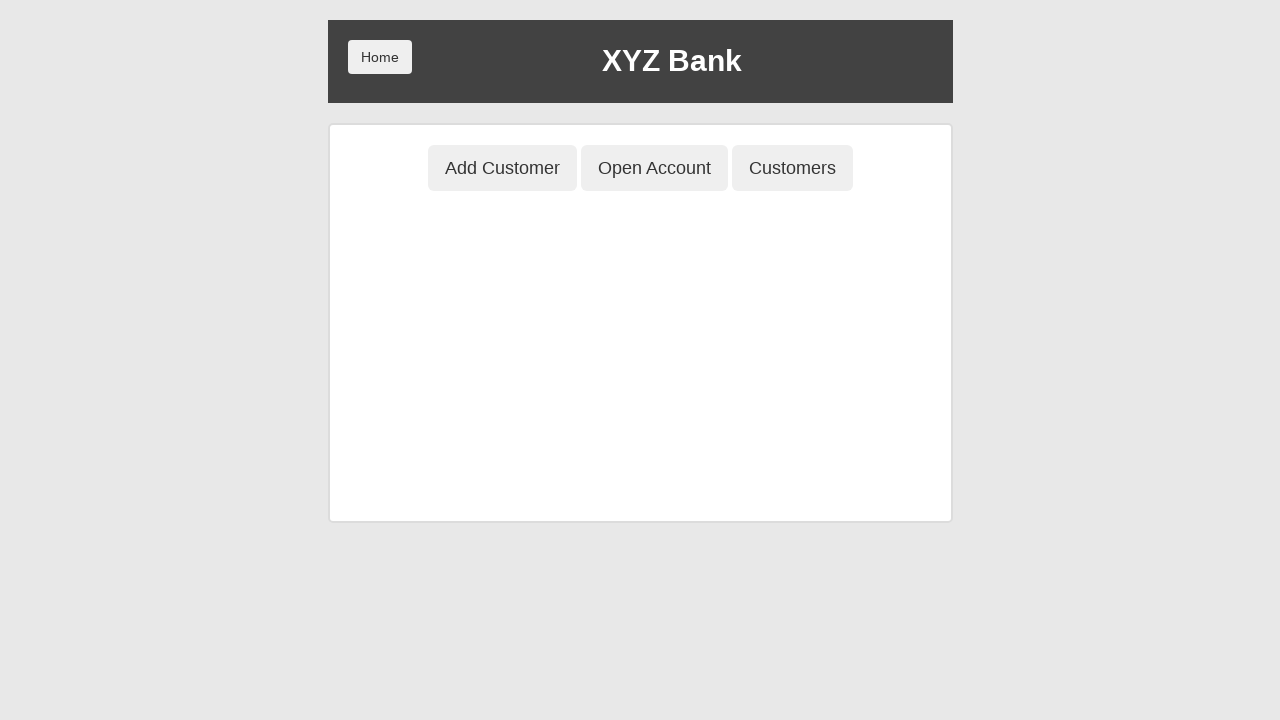

Clicked Customers button to view customer list at (792, 168) on button[ng-class='btnClass3']
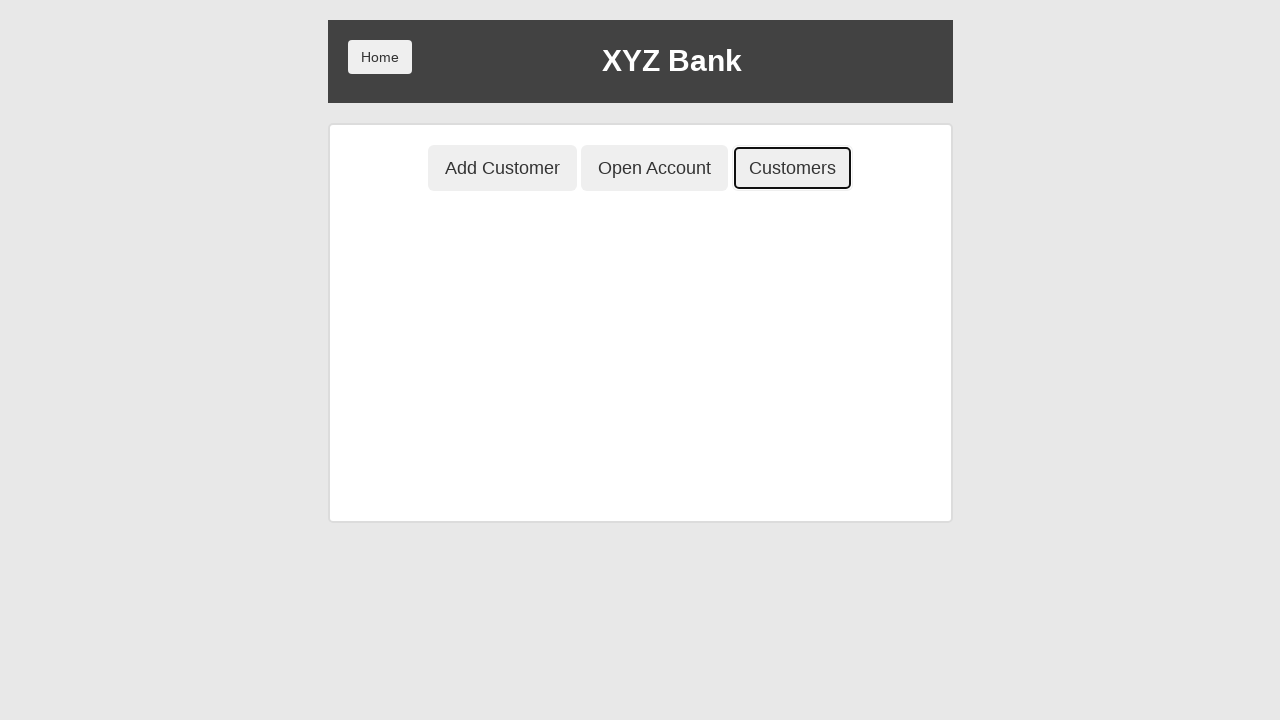

Entered post code 'E725JB' in search field on input[ng-model='searchCustomer']
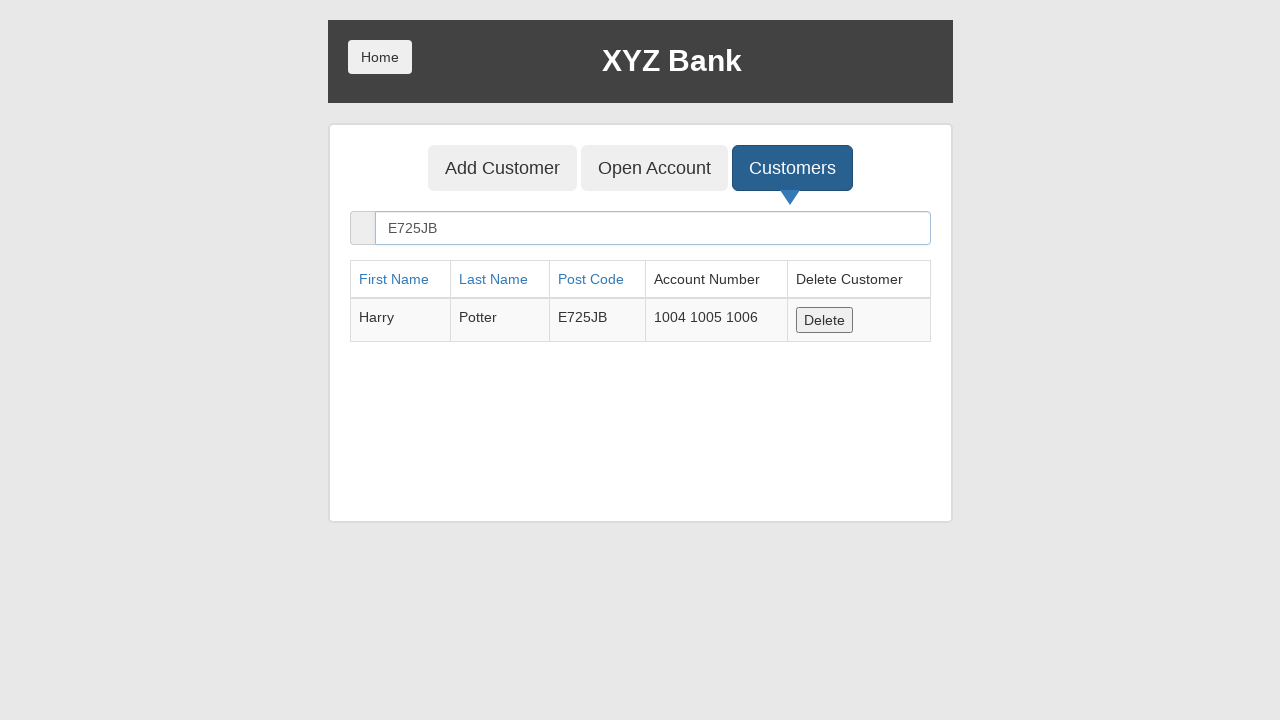

Filtered customer results loaded in table
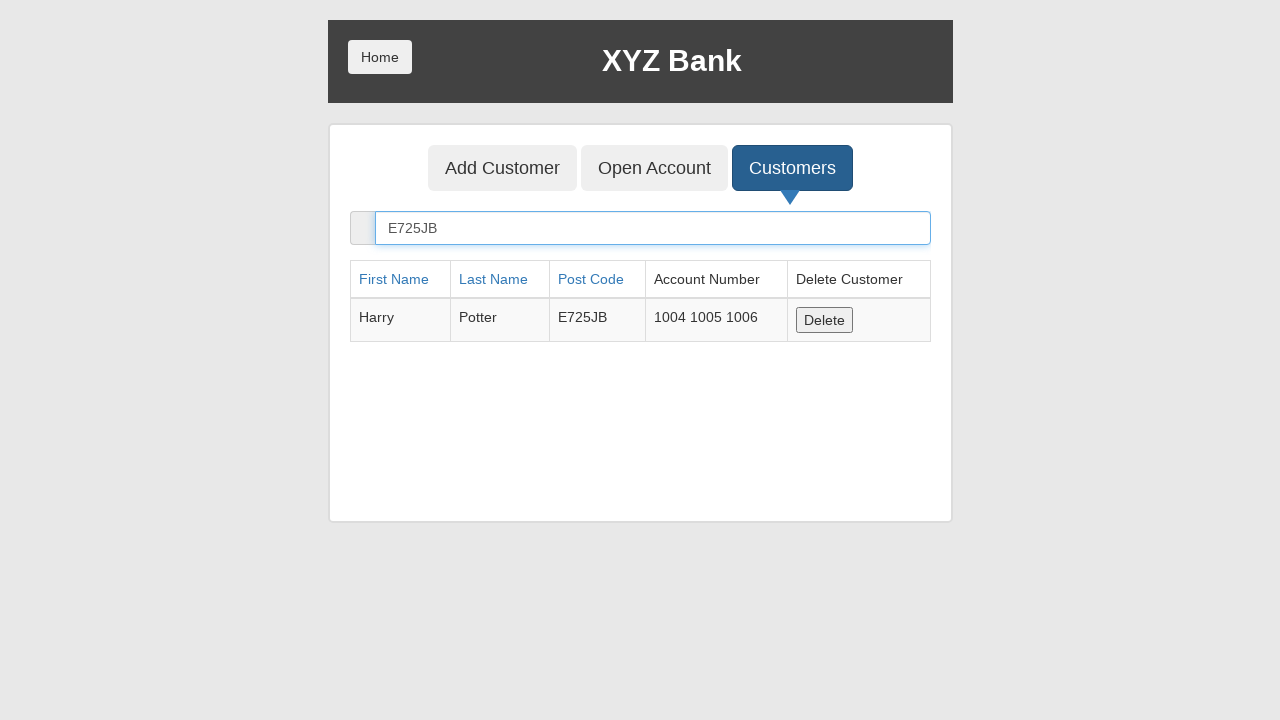

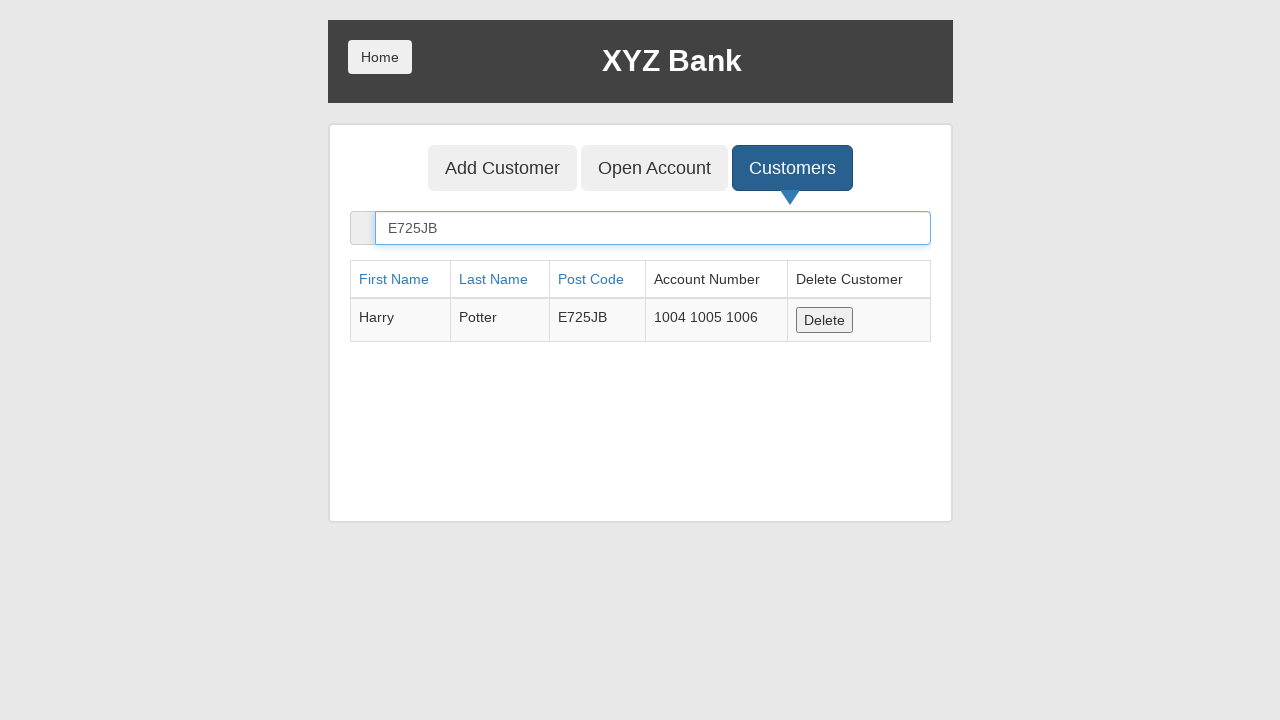